Tests page navigation and scrolling functionality by navigating to a Selenium course content page and scrolling to a specific element containing the text '15896'.

Starting URL: http://greenstech.in/selenium-course-content.html

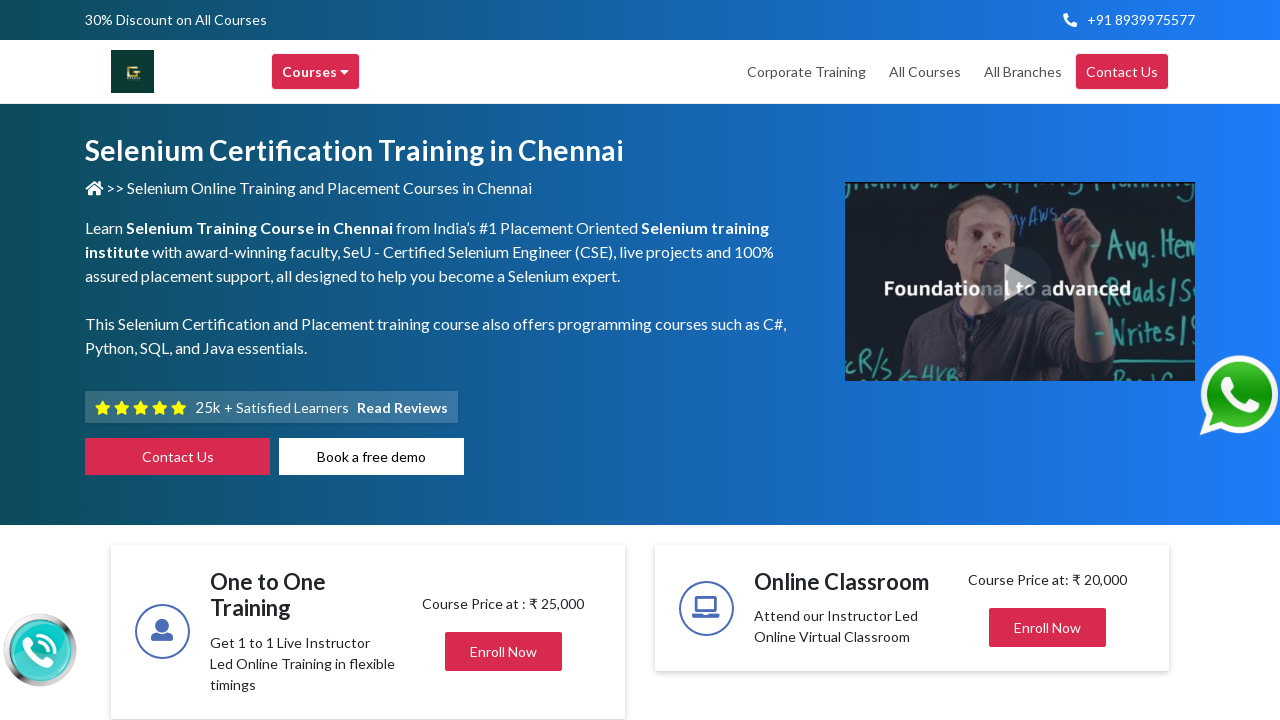

Navigated to Selenium course content page
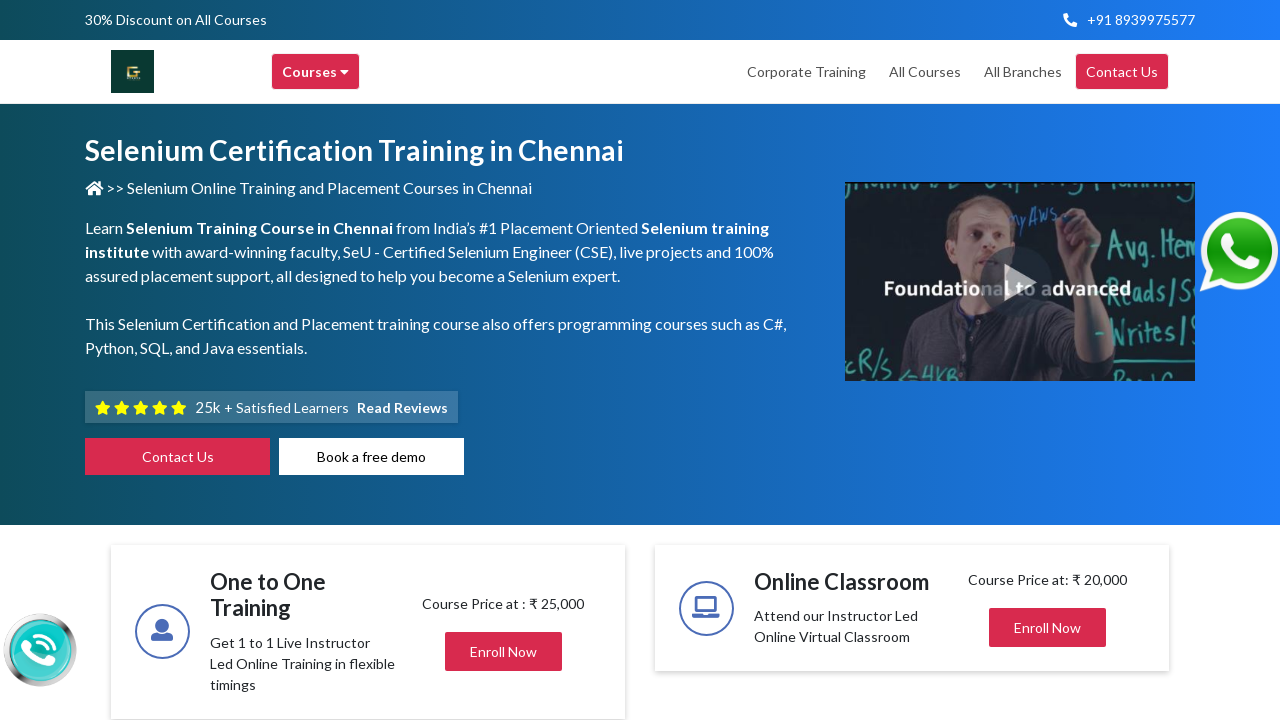

Located target element containing text '15896'
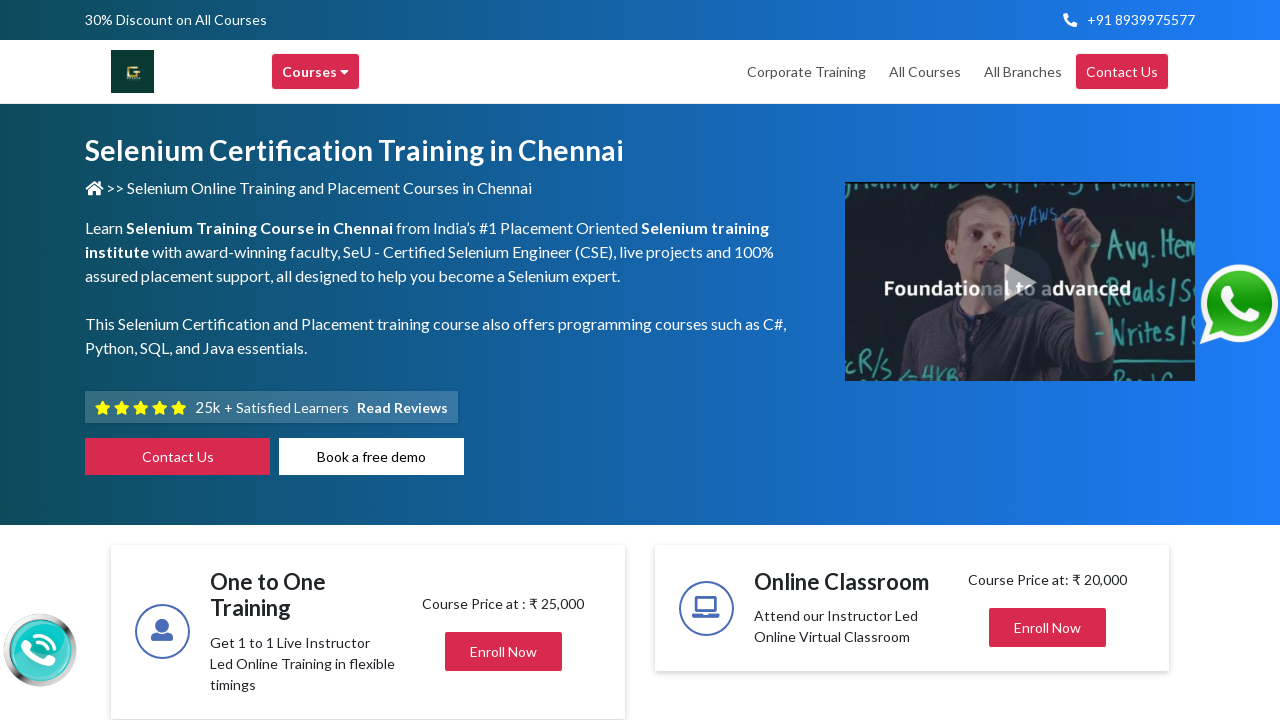

Scrolled to target element containing '15896'
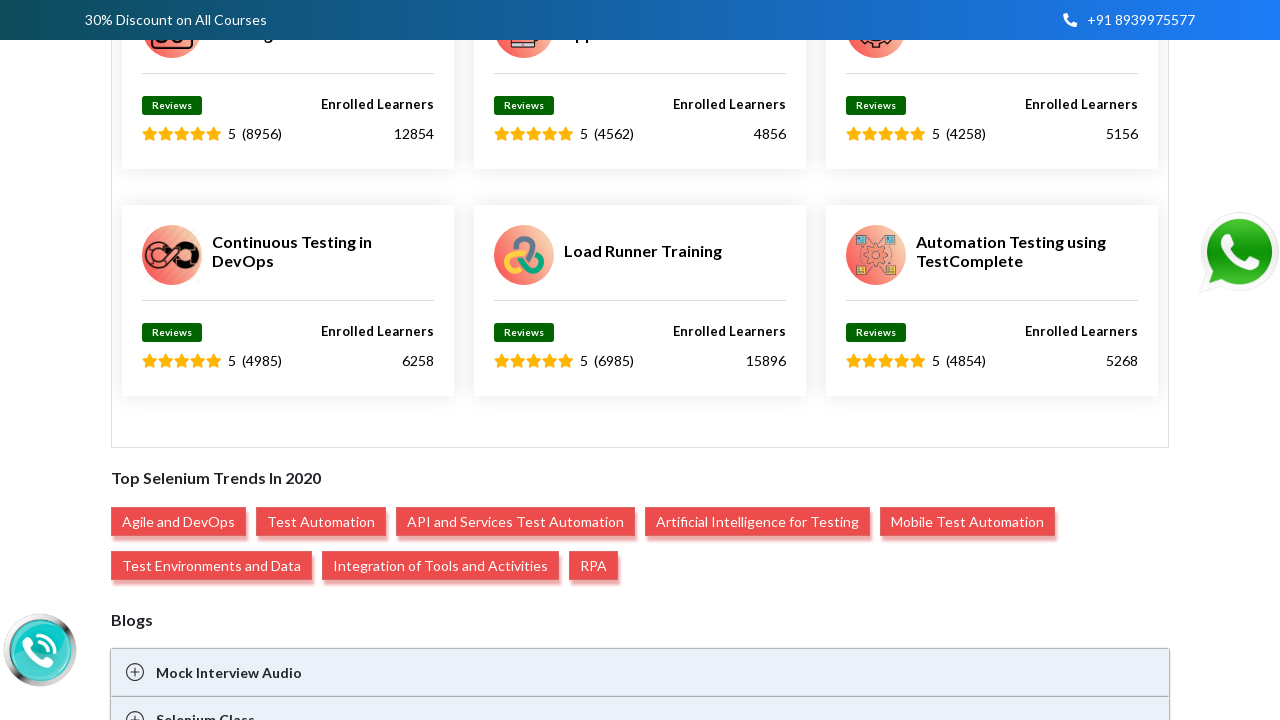

Target element is now visible after scrolling
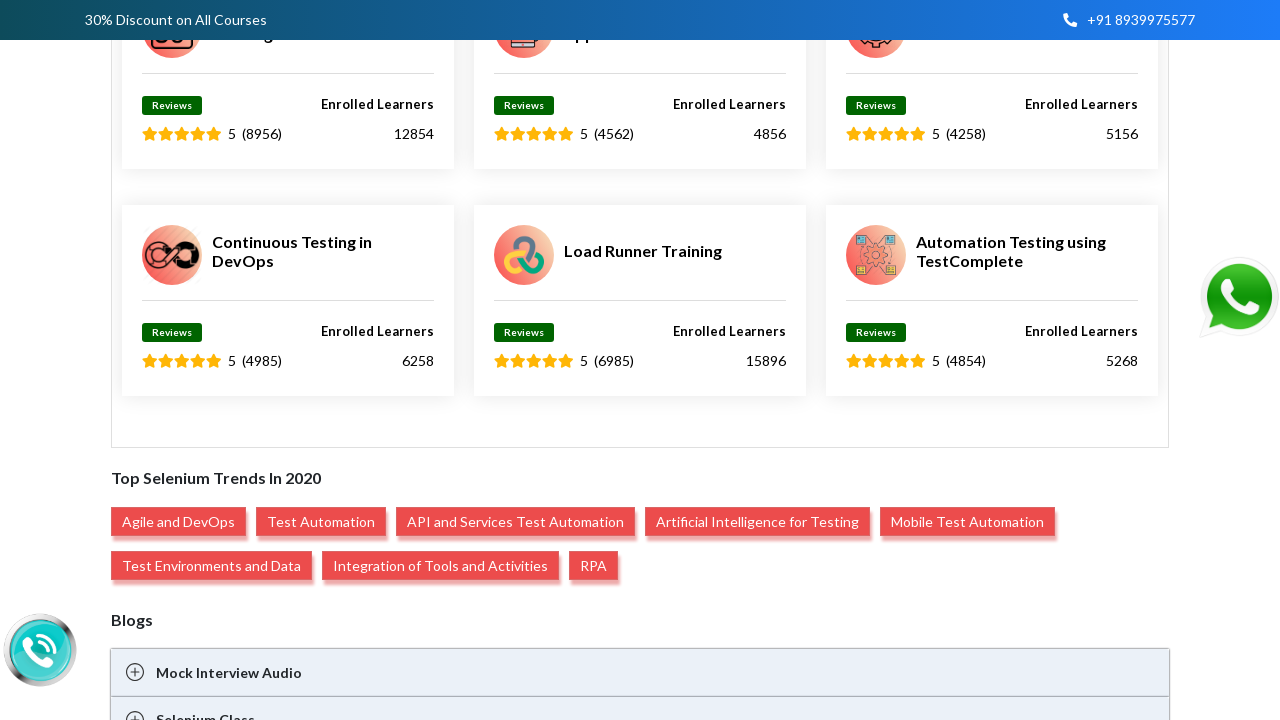

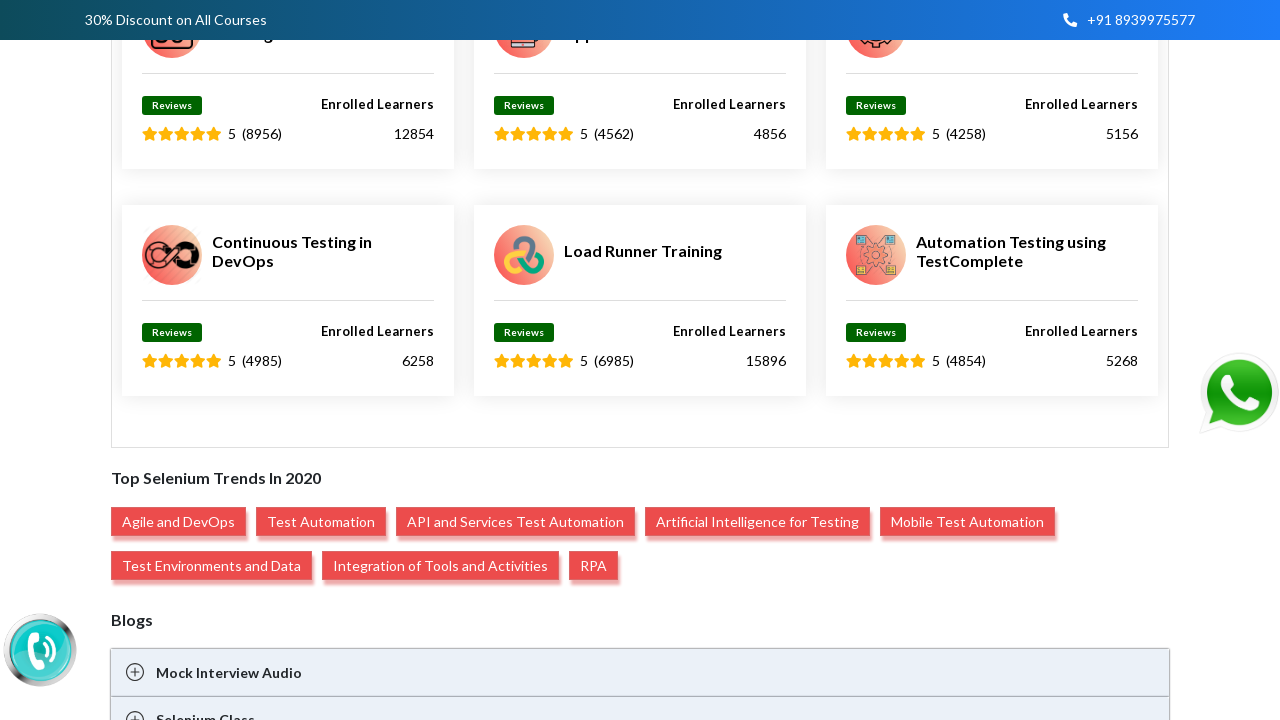